Navigates to QQ.com homepage and clicks on the "热点" (Hot Topics/Trending) link

Starting URL: https://www.qq.com

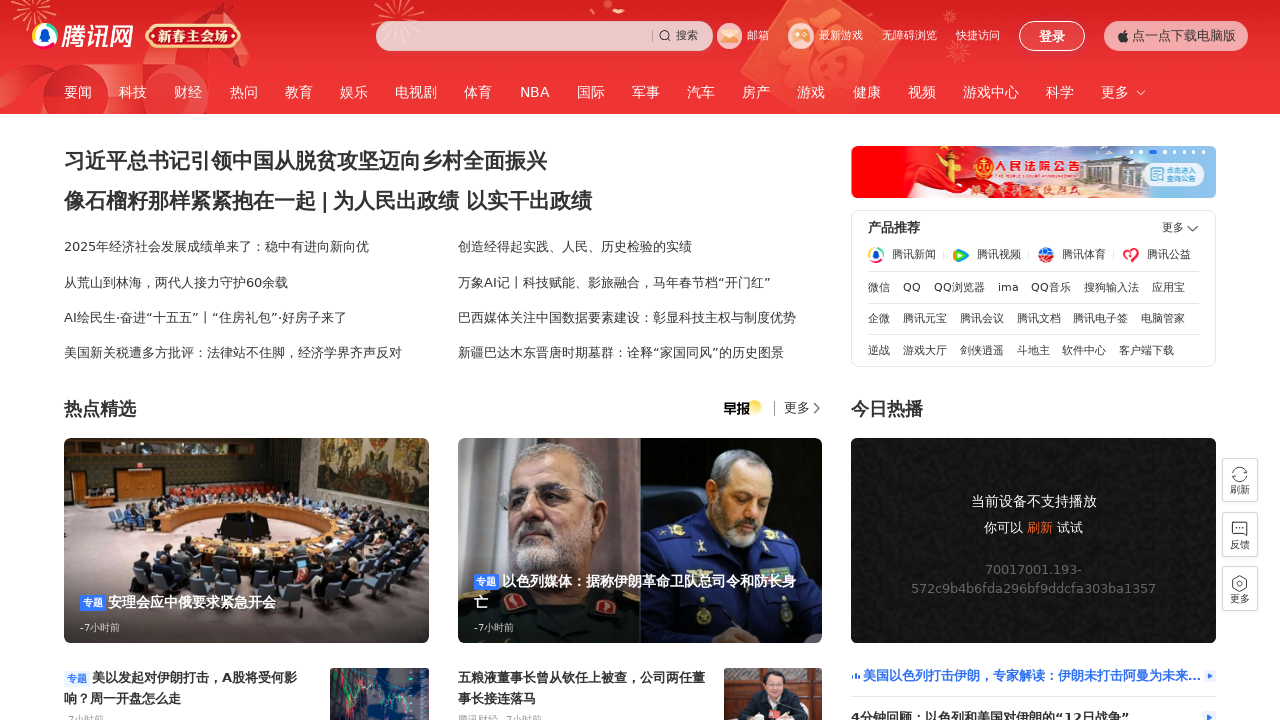

Navigated to QQ.com homepage
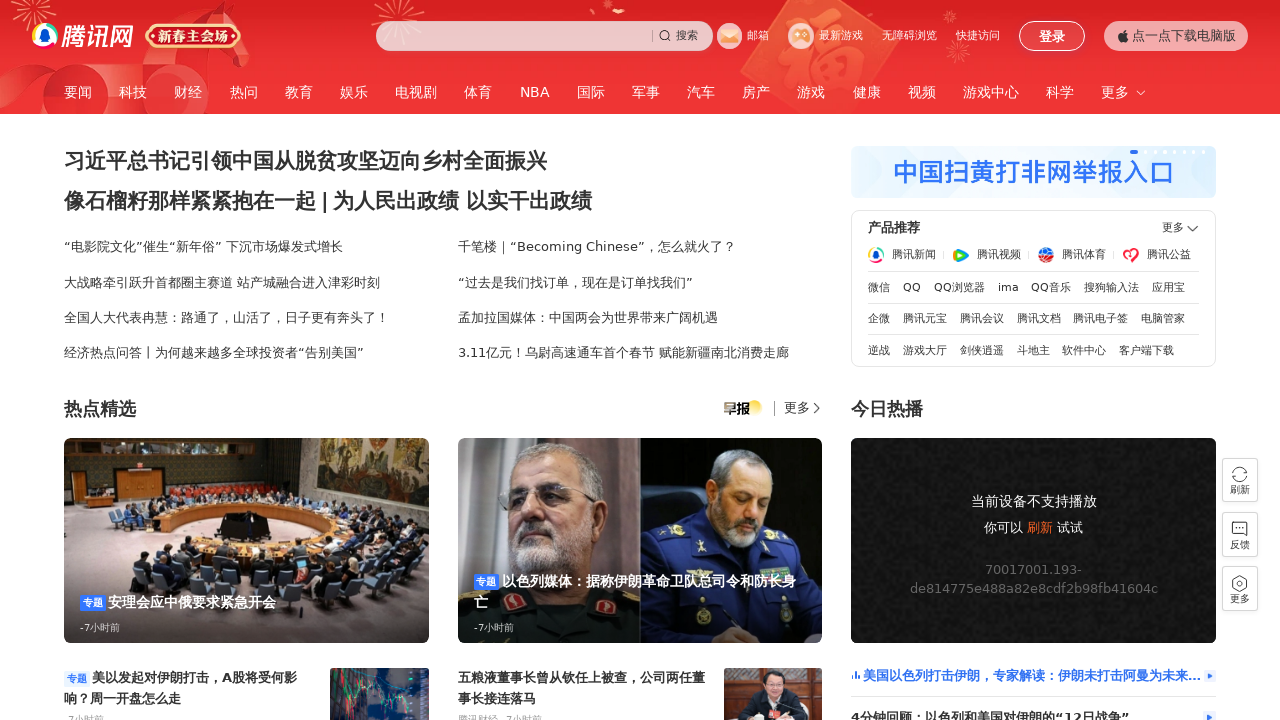

Clicked on the '热点' (Hot Topics/Trending) link at (214, 352) on a:text('热点')
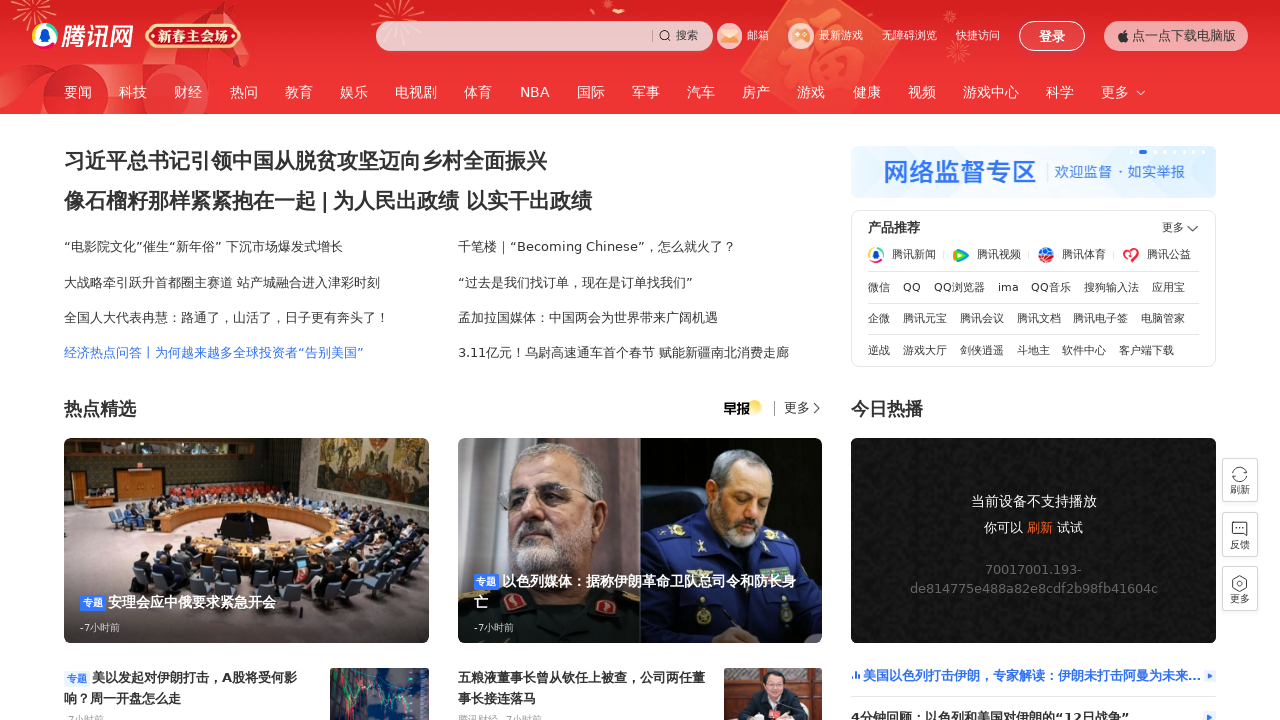

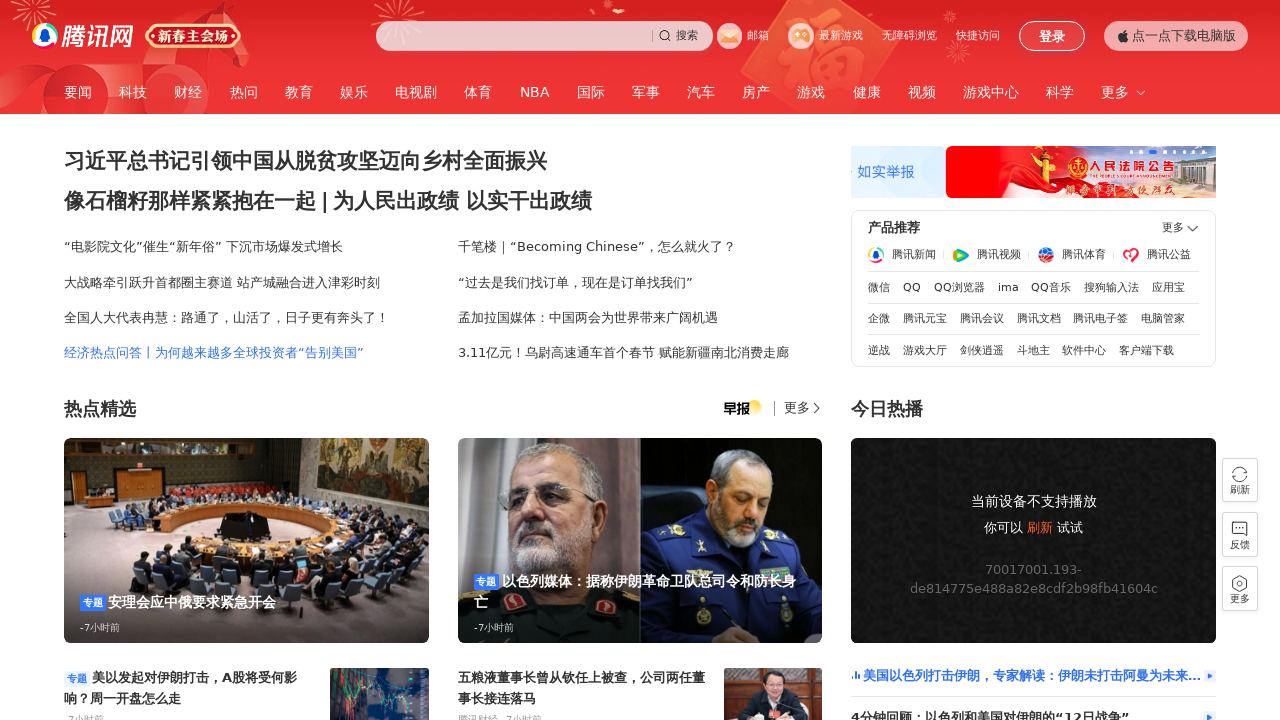